Tests drag-and-drop functionality on the jQuery UI demo page by switching to an iframe and dragging an element onto a droppable target.

Starting URL: http://jqueryui.com/droppable/

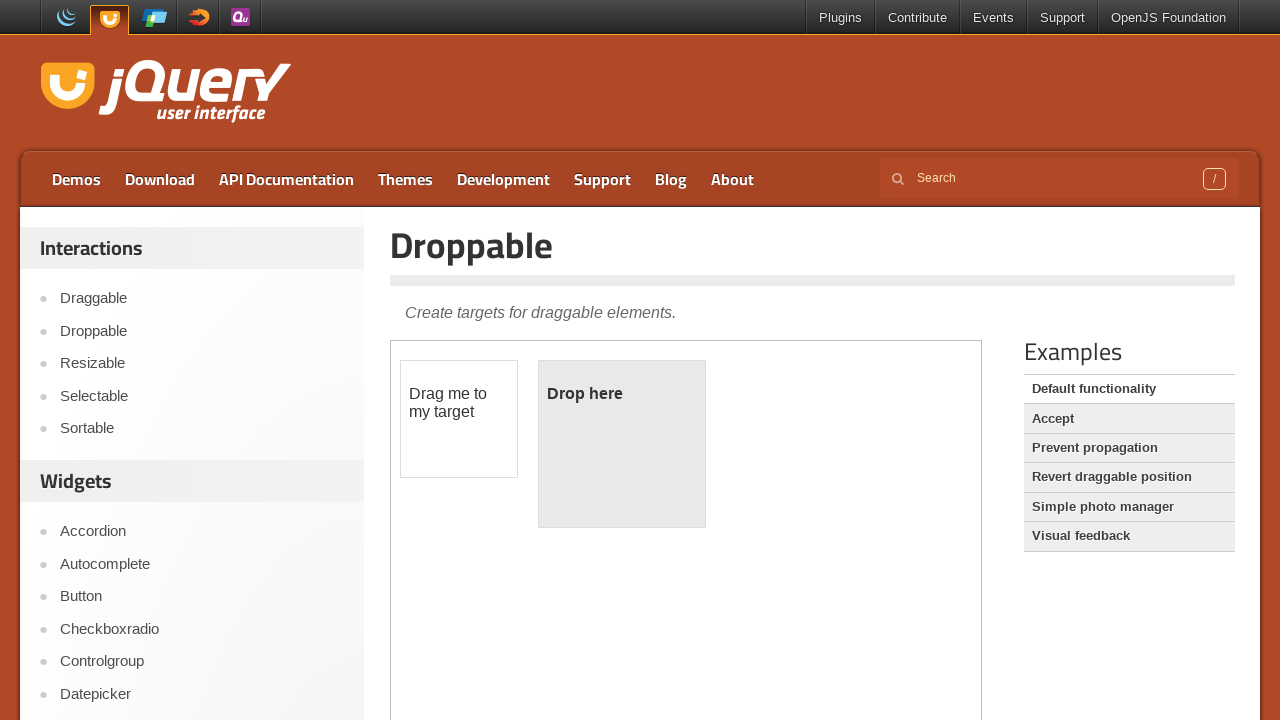

Located the first iframe containing the drag-and-drop demo
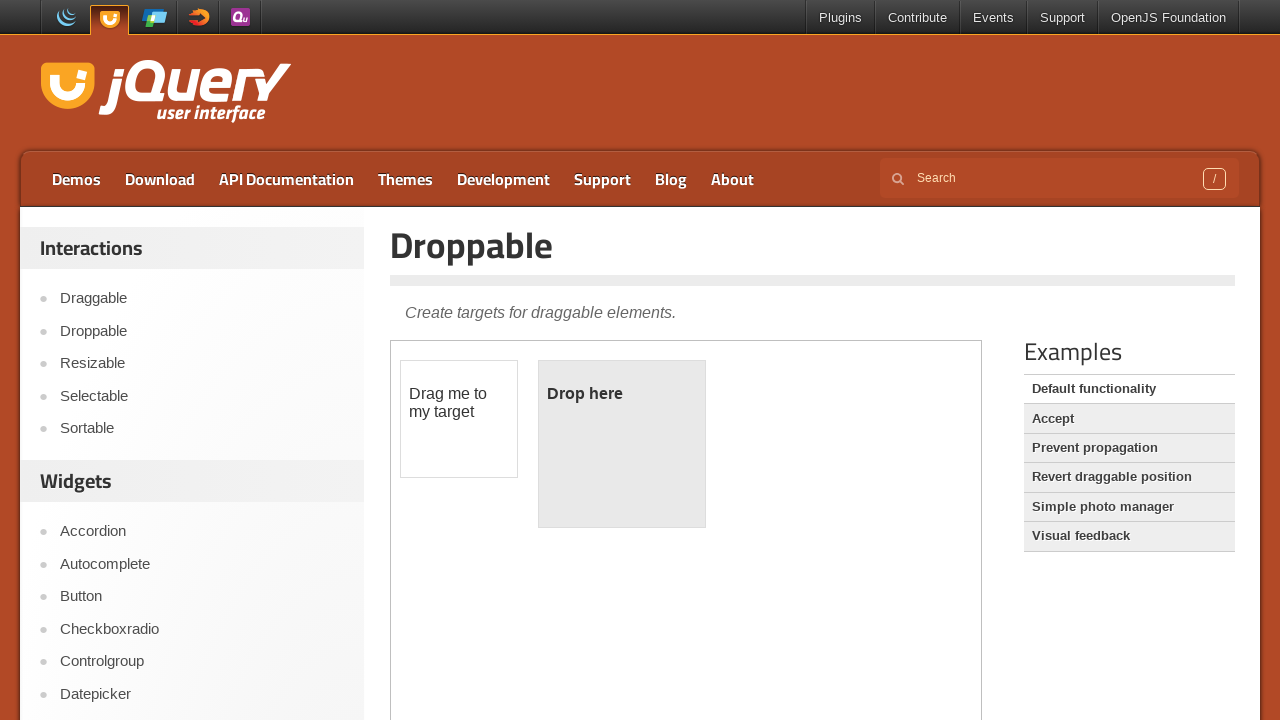

Located the draggable element with id 'draggable' within the iframe
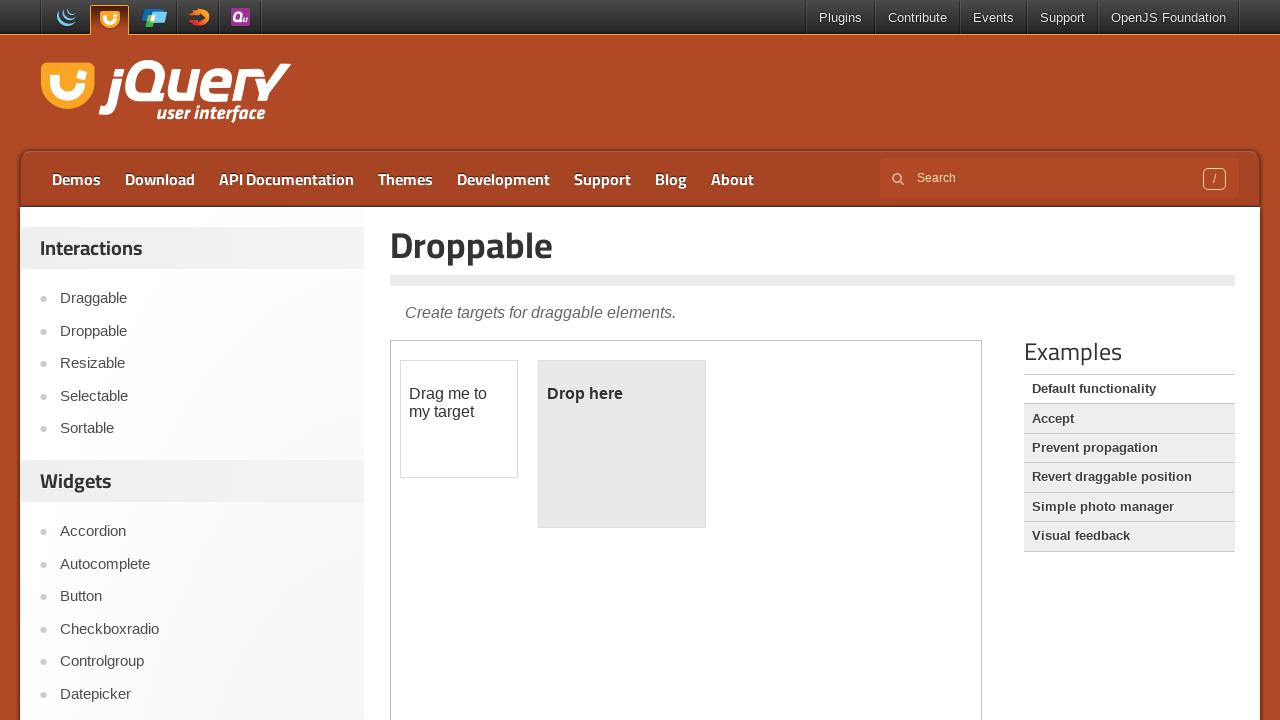

Located the droppable target element with id 'droppable' within the iframe
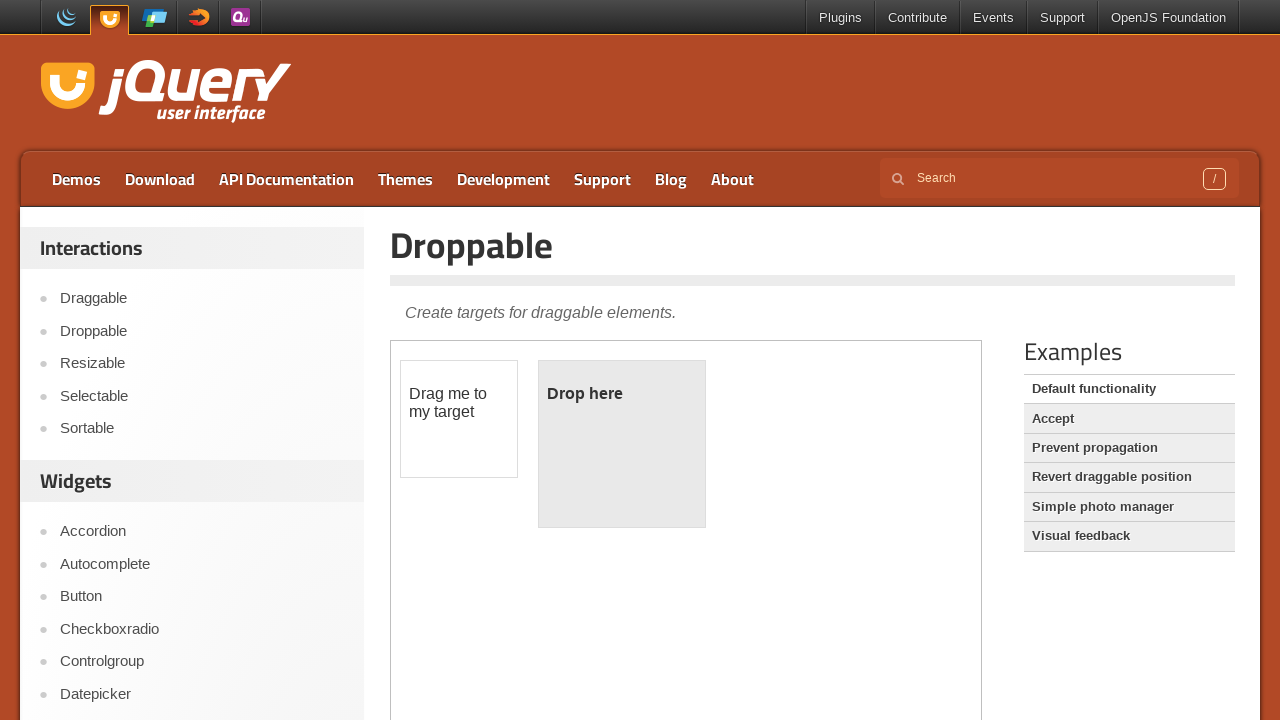

Successfully dragged the draggable element onto the droppable target at (622, 444)
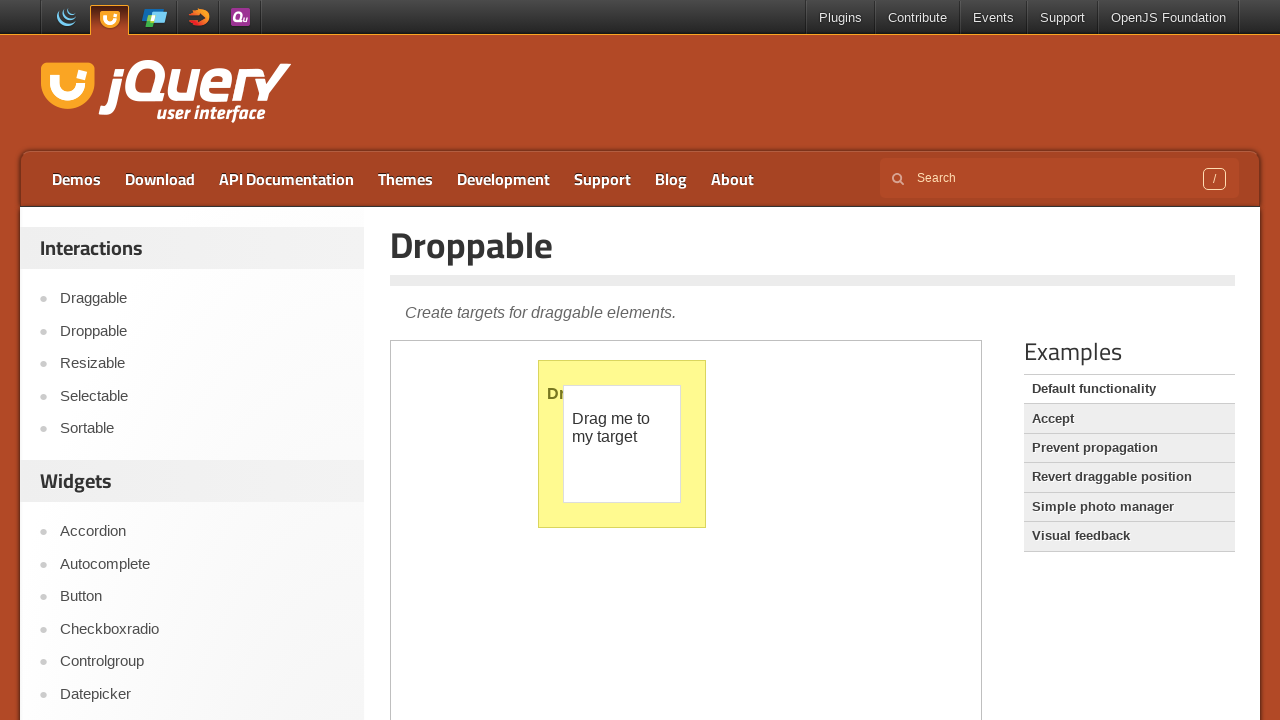

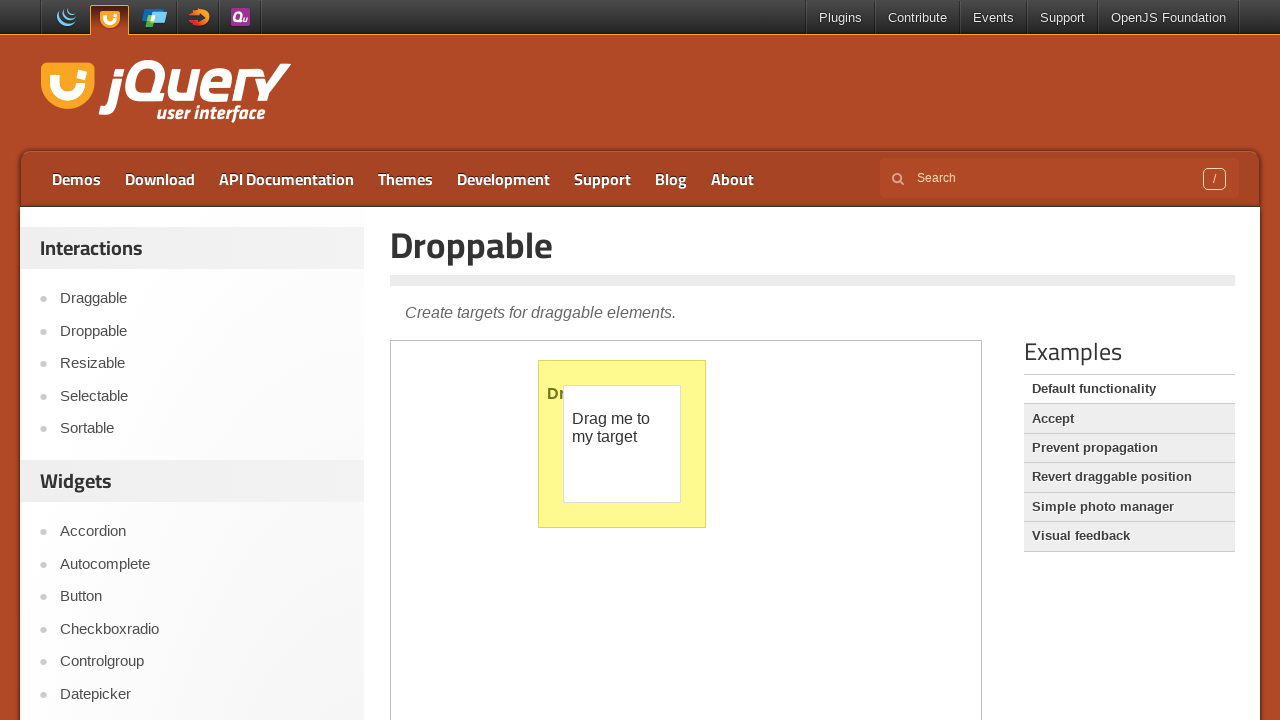